Tests newsletter subscription functionality by scrolling to the footer, entering an email address, and submitting the subscription form

Starting URL: http://automationexercise.com

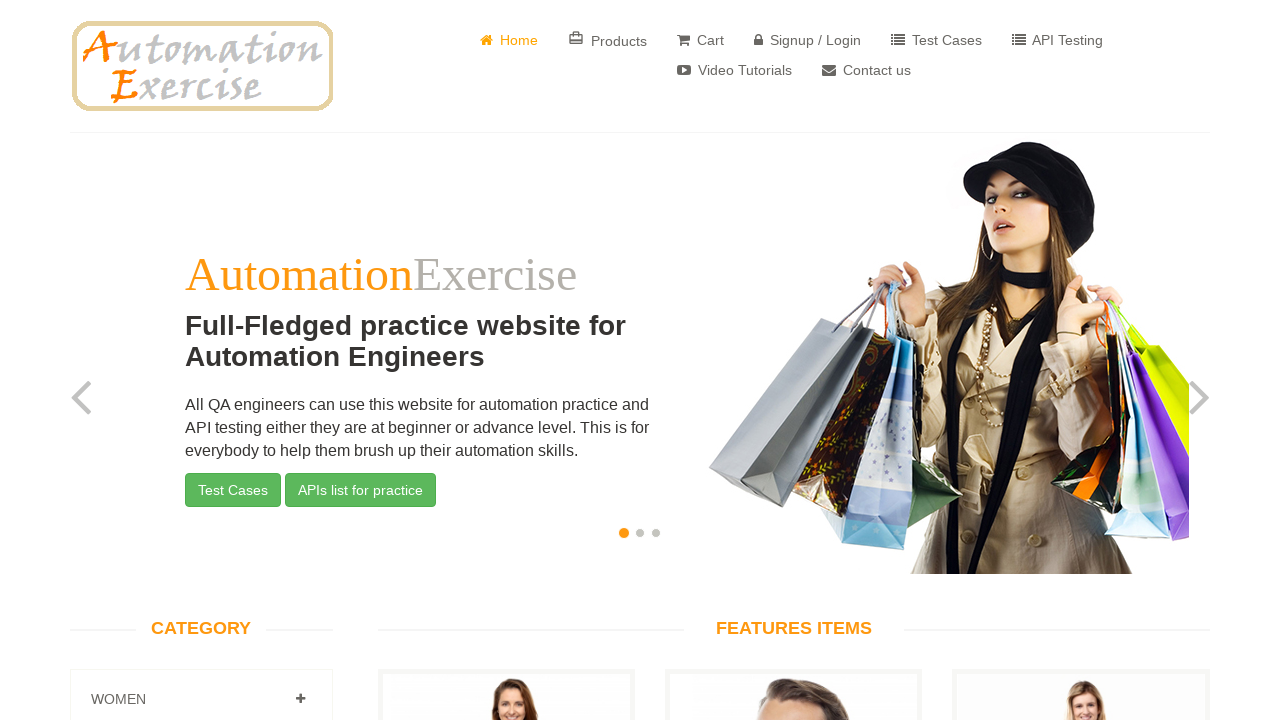

Scrolled to bottom of page to view subscription section
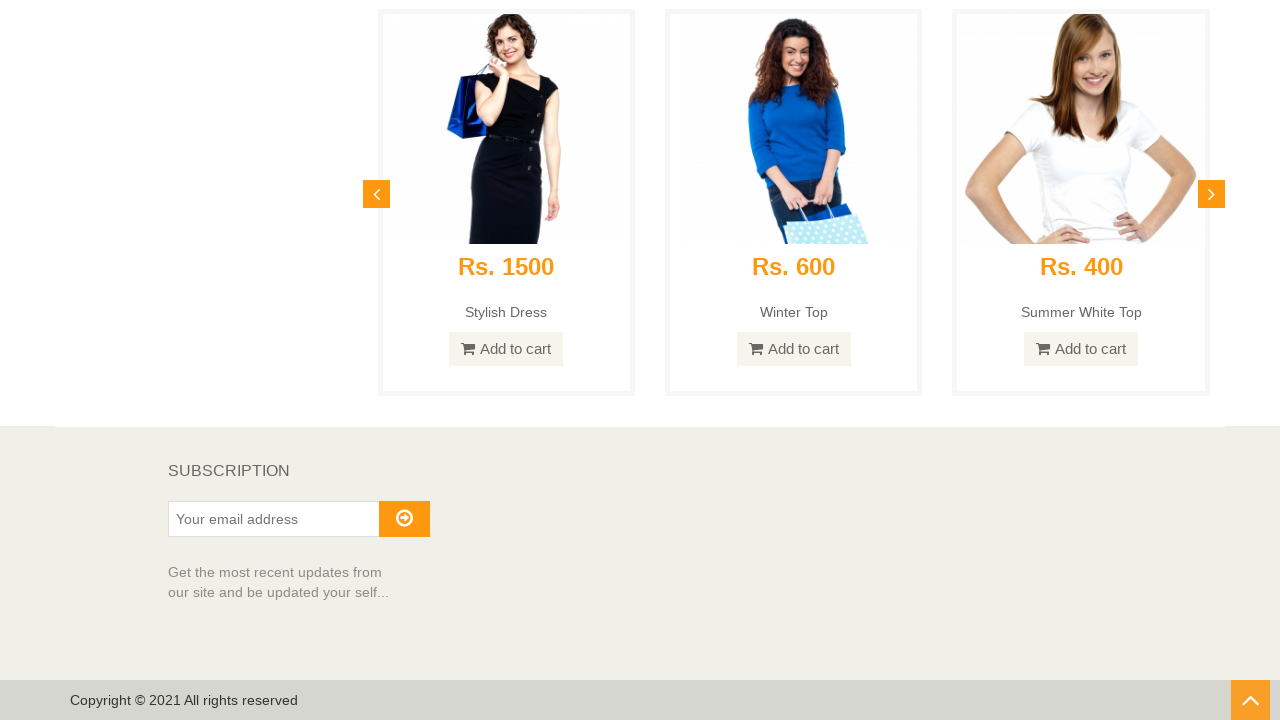

Subscription section is now visible
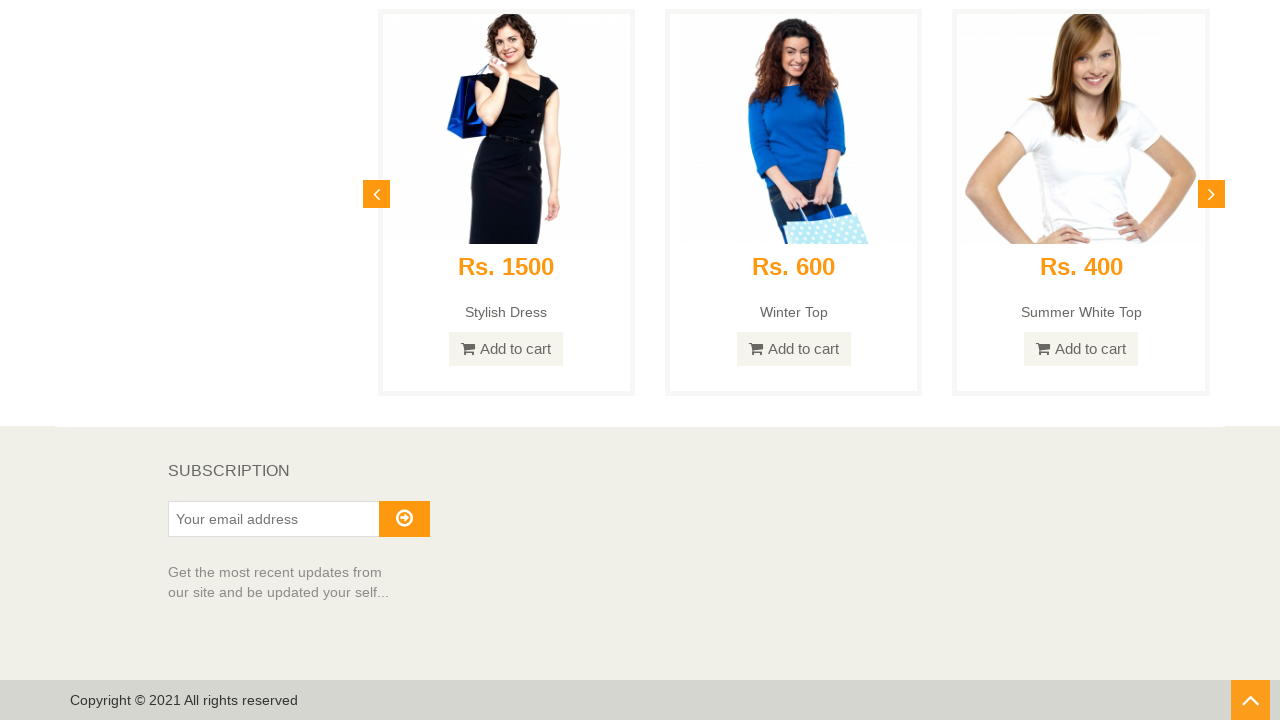

Entered email address 'testuser347@gmail.com' in subscription field on #susbscribe_email
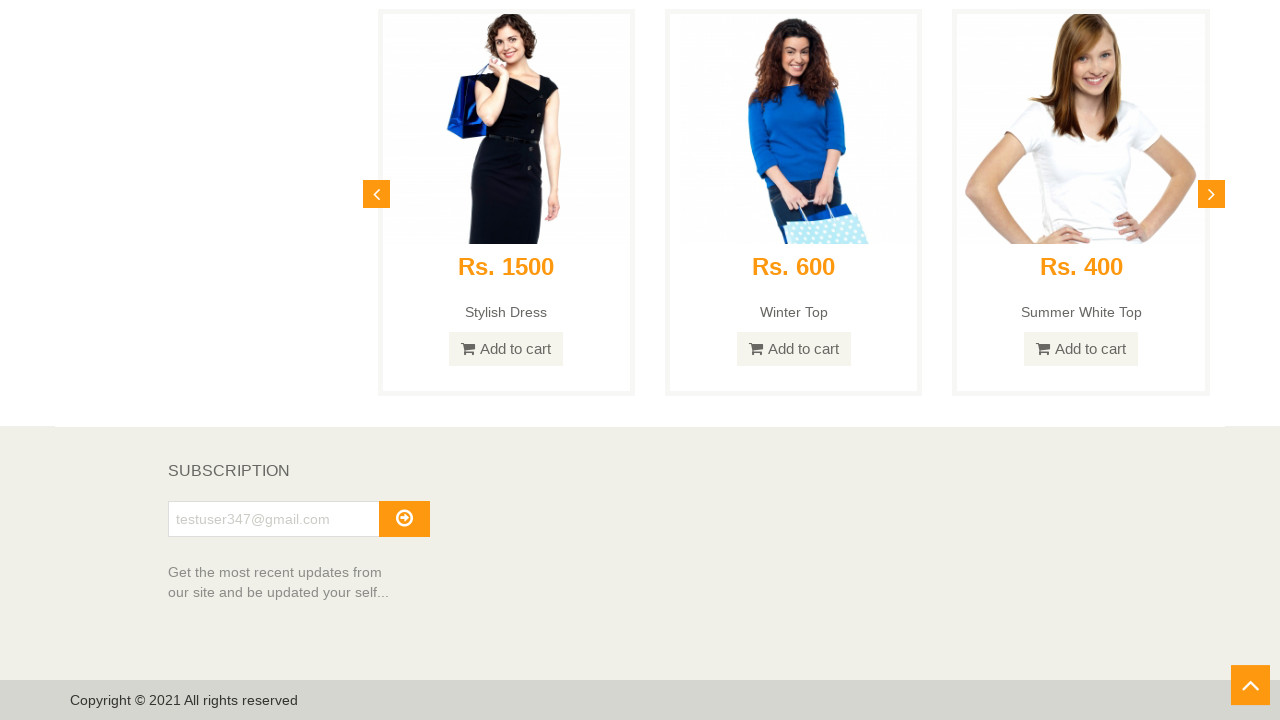

Clicked subscribe button to submit newsletter subscription at (404, 519) on #subscribe
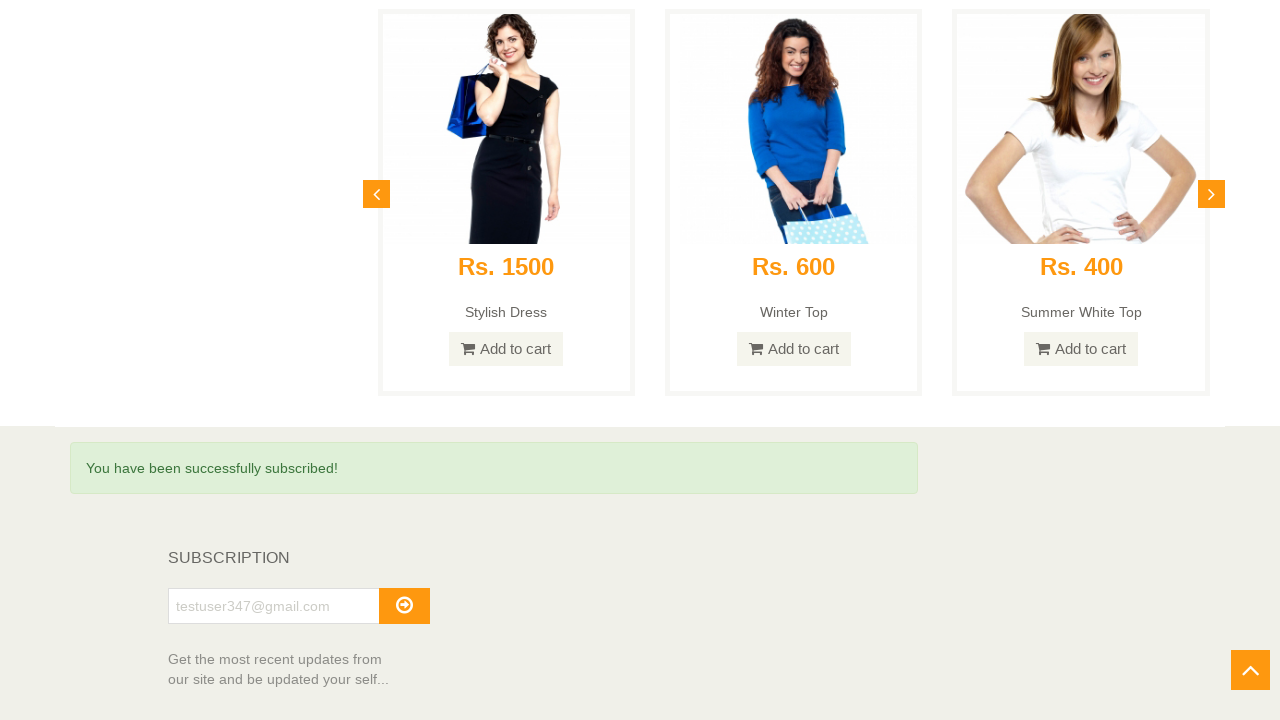

Success message appeared confirming newsletter subscription
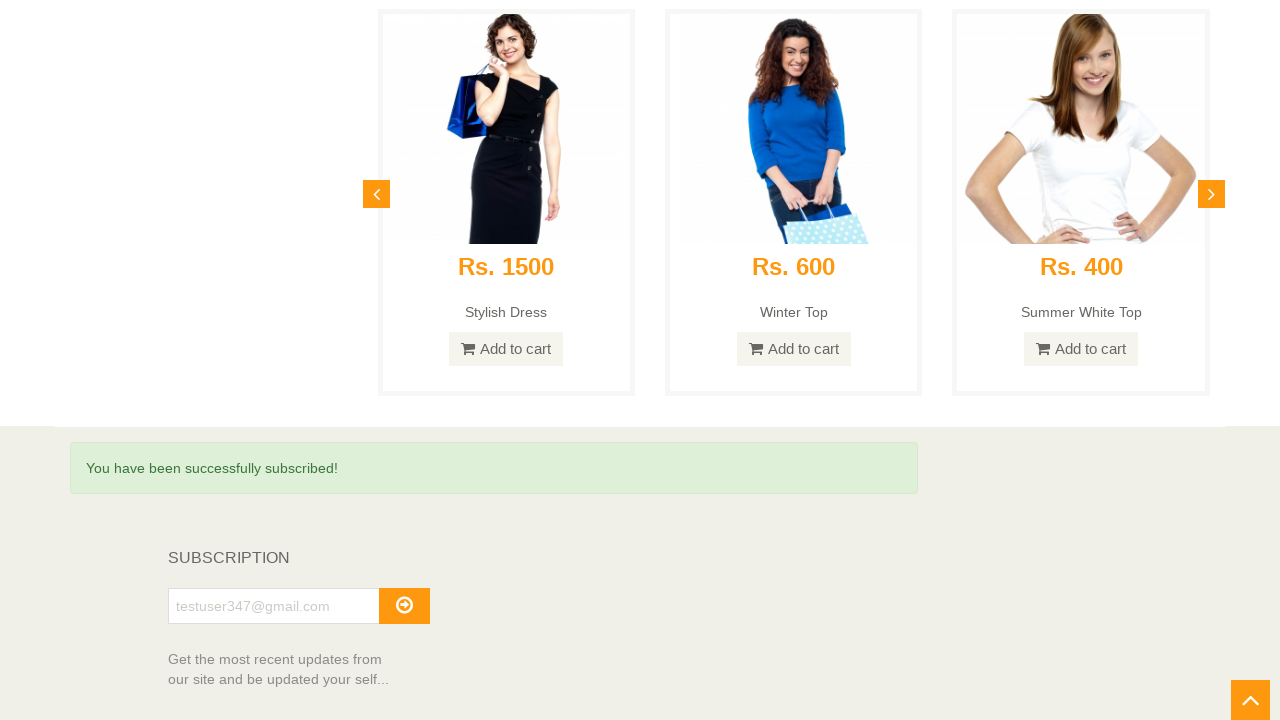

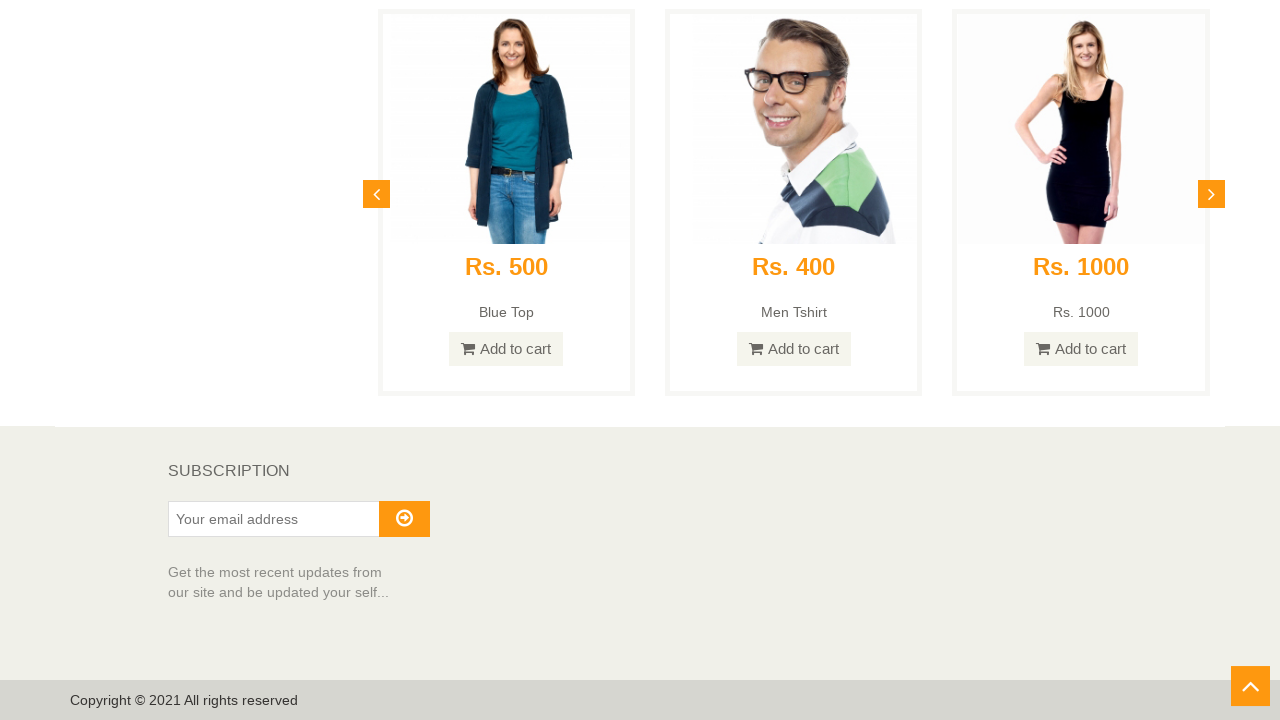